Tests radio button functionality by scrolling to the radio button section and checking the state of radio buttons in a group

Starting URL: https://echoecho.com/htmlforms10.htm

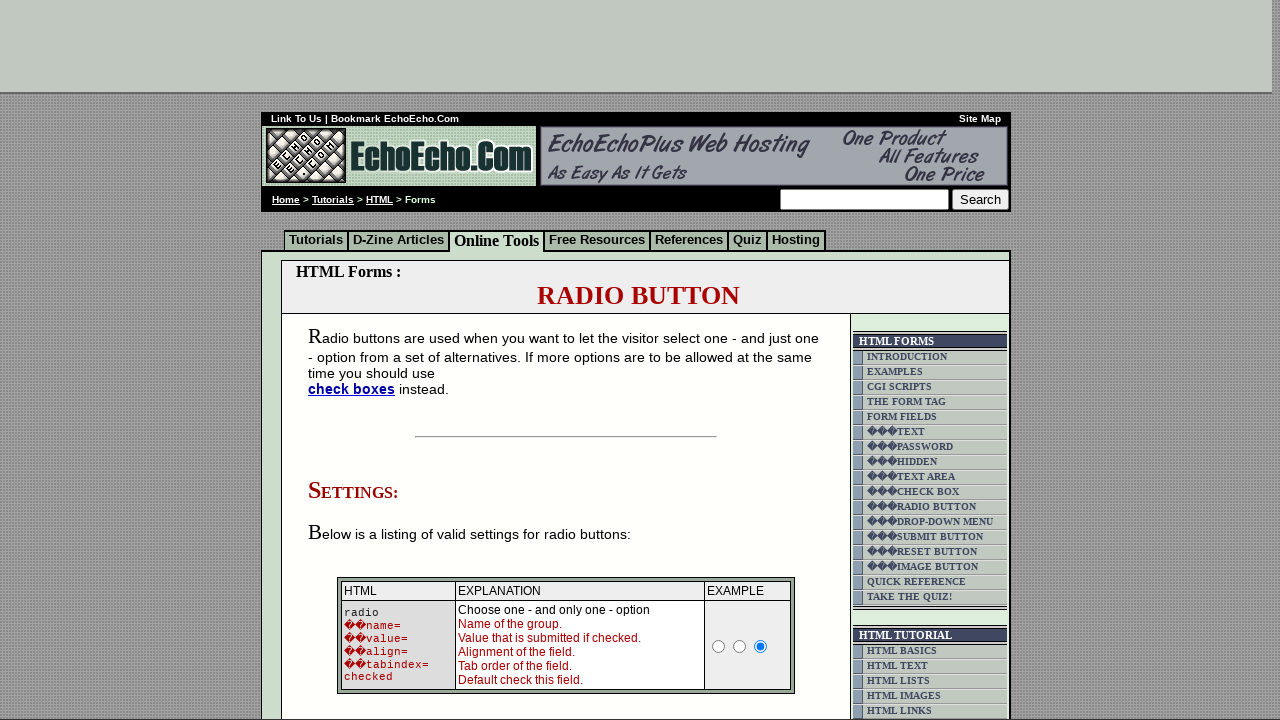

Scrolled down 1000 pixels to radio button section
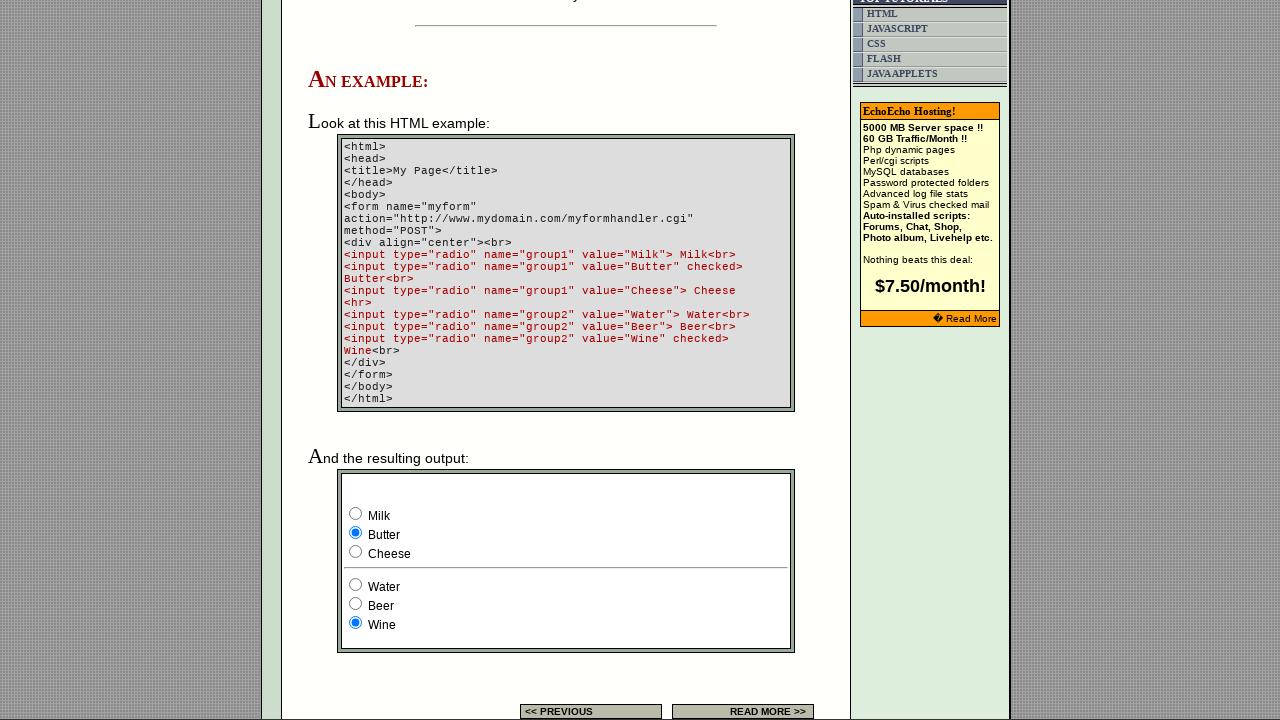

Radio button group1 selector became available
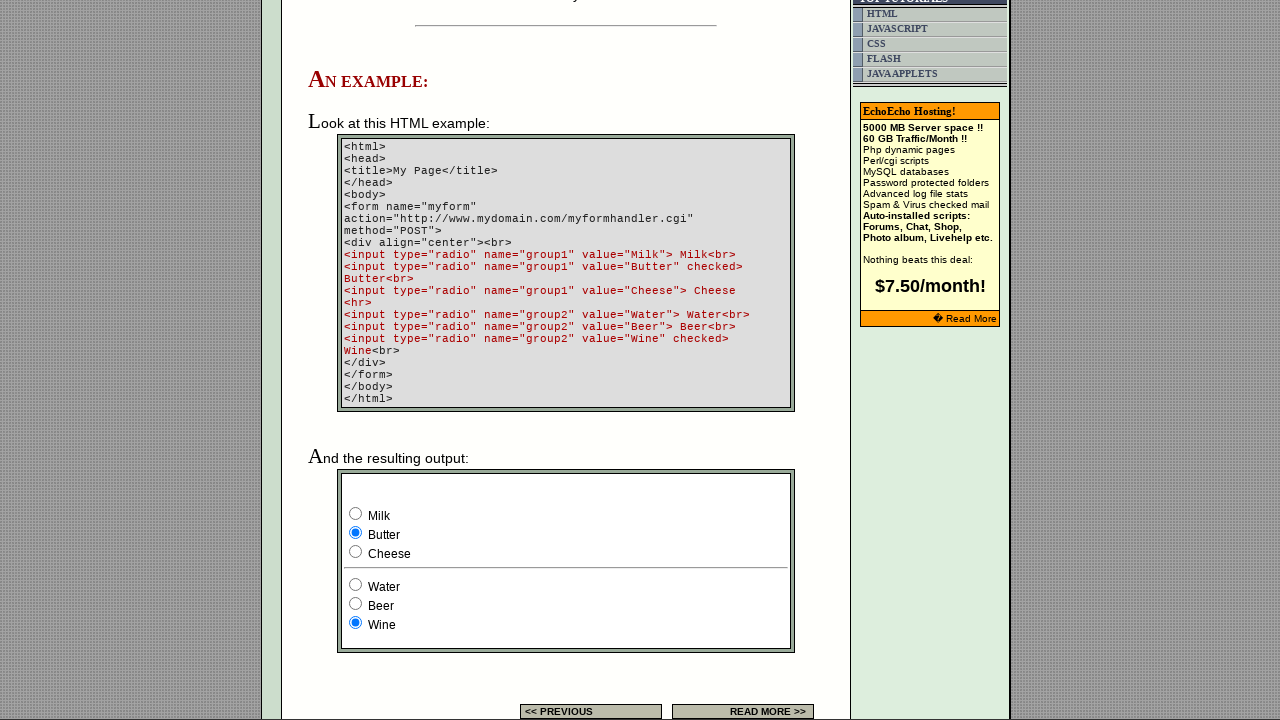

Located all radio buttons in group1
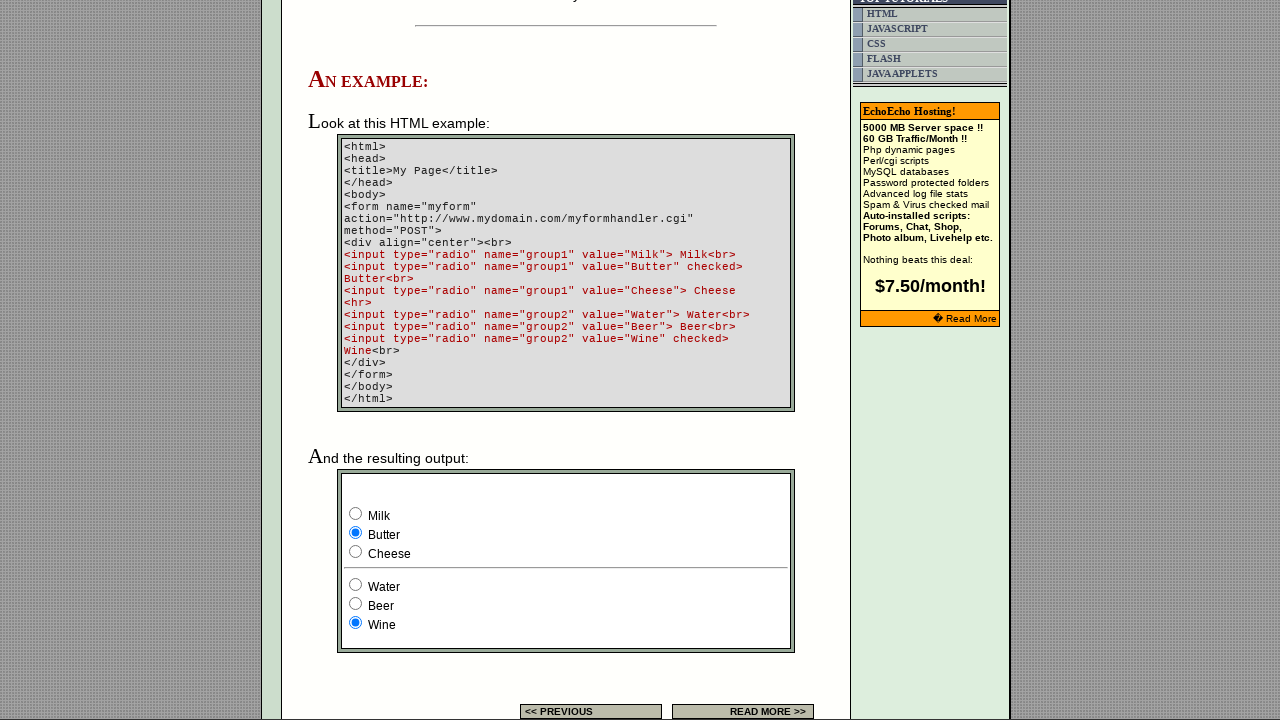

First radio button in group1 became visible
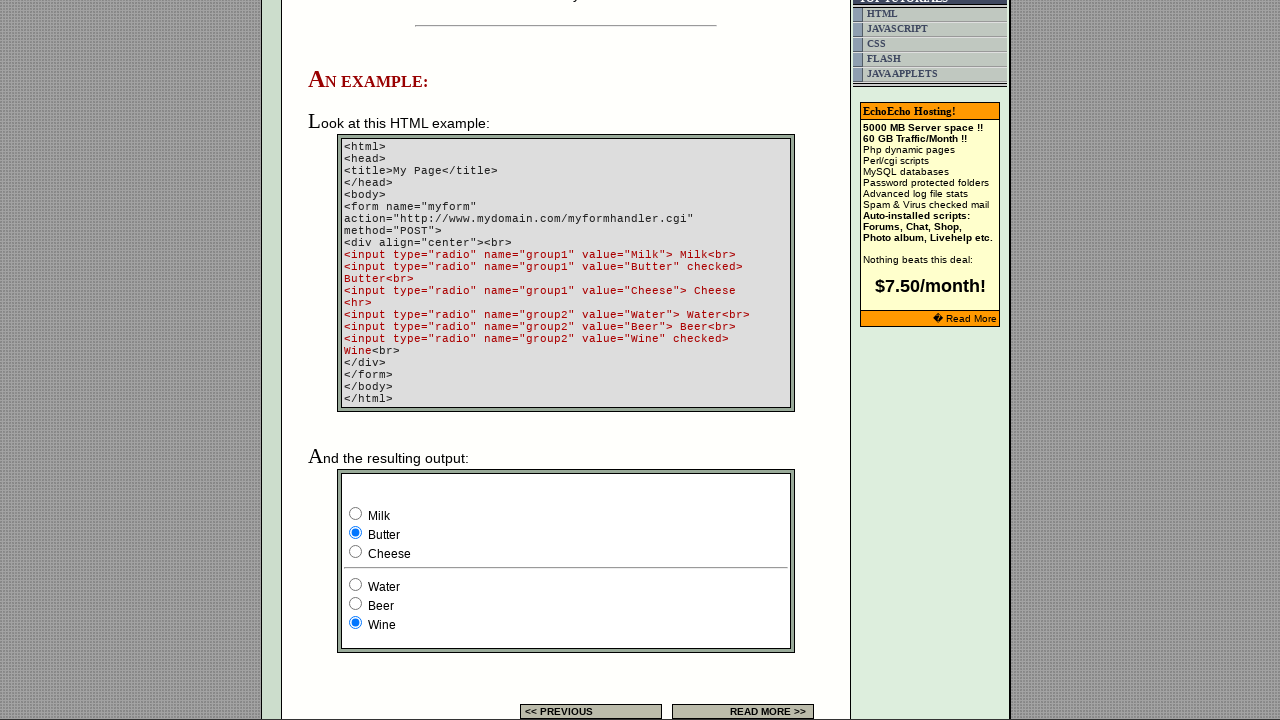

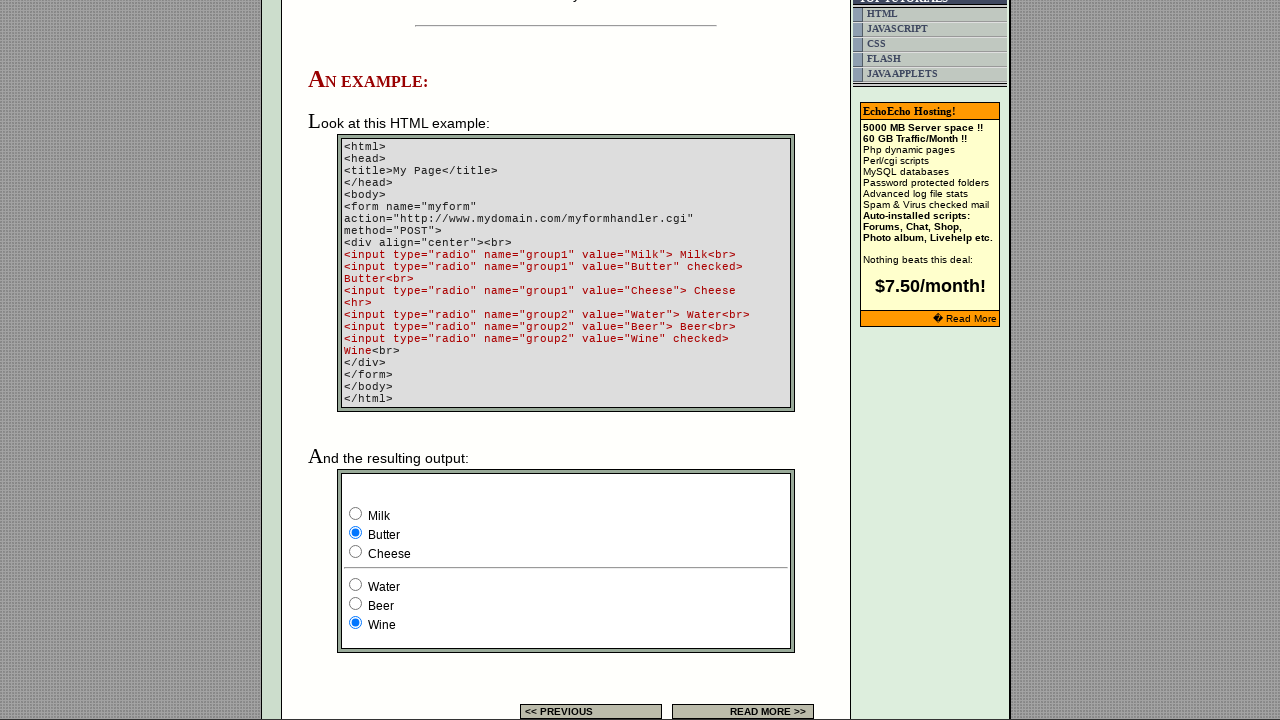